Navigates to the home page and verifies the header text and description paragraph are displayed correctly

Starting URL: https://kristinek.github.io/site

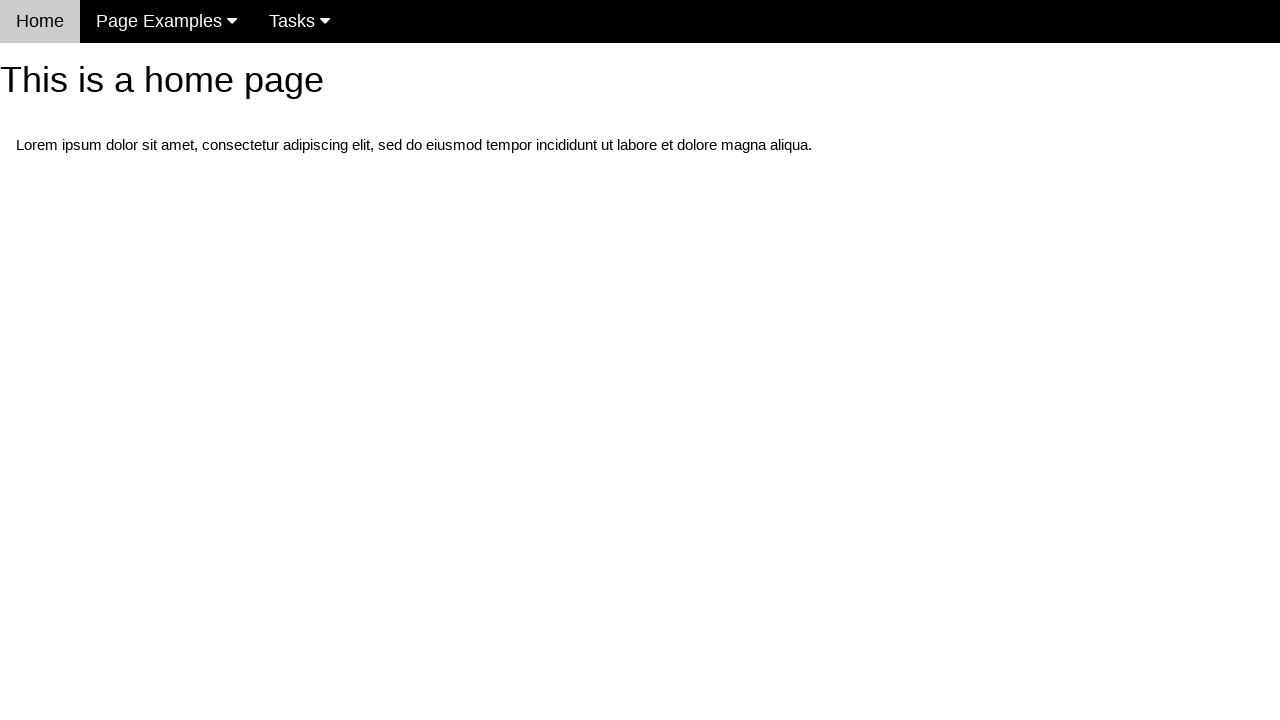

Navigated to home page at https://kristinek.github.io/site
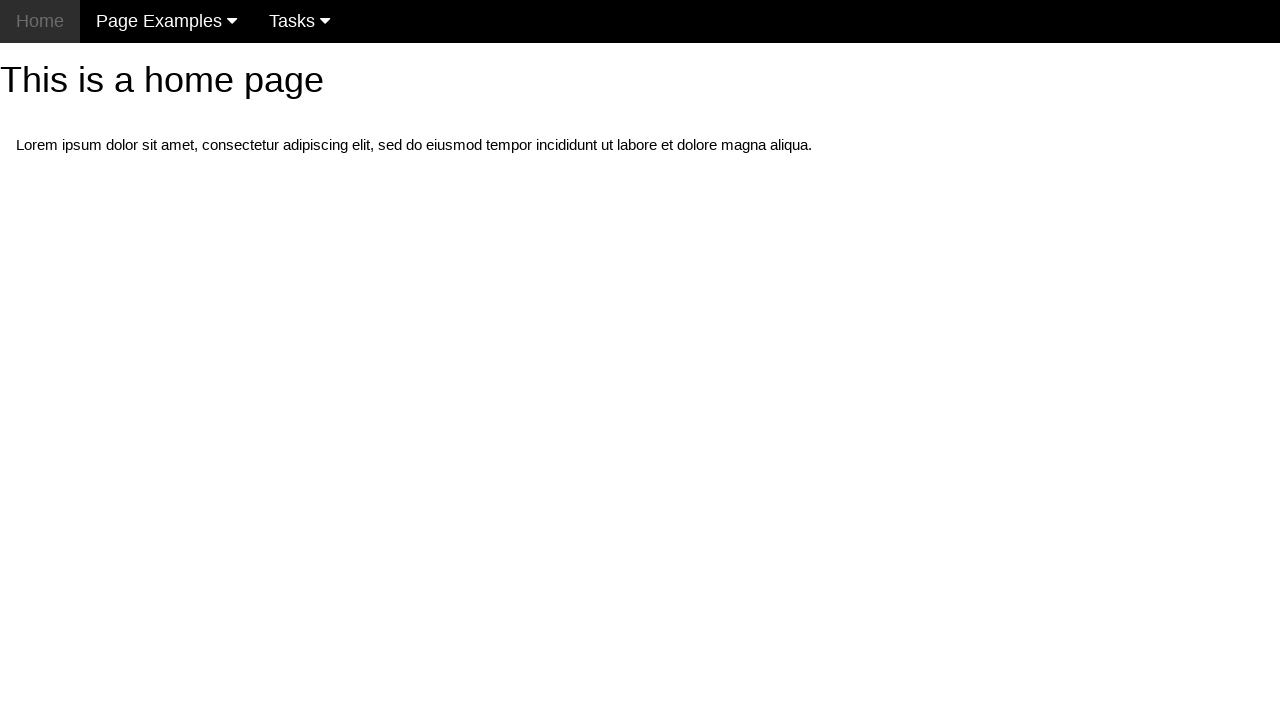

Header h1 element is visible
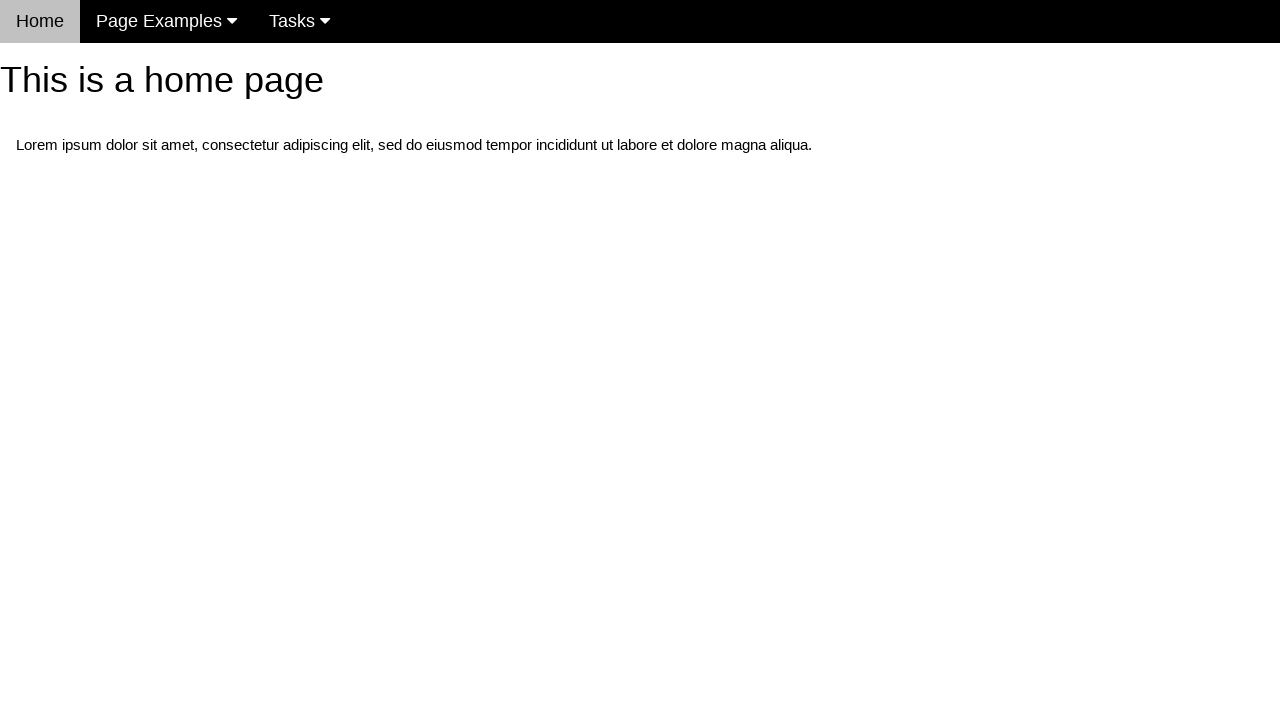

Verified header text is 'This is a home page'
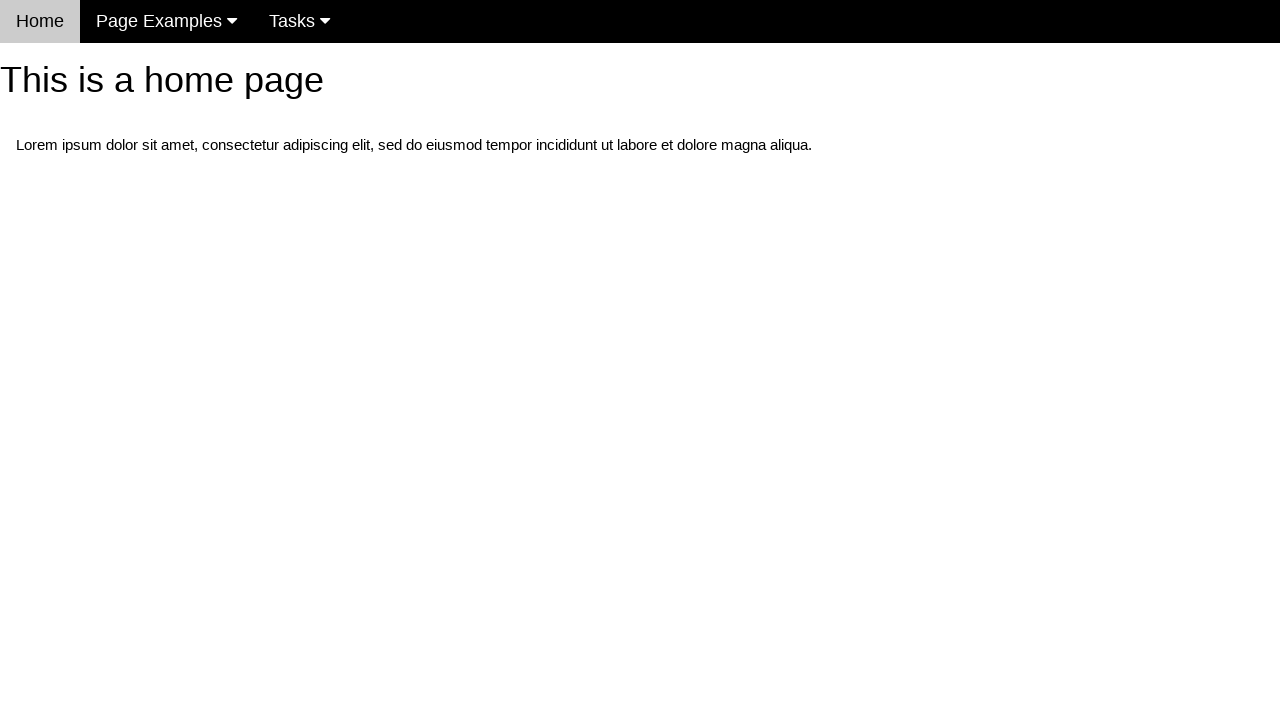

Verified description paragraph contains 'Lorem ipsum dolor sit amet'
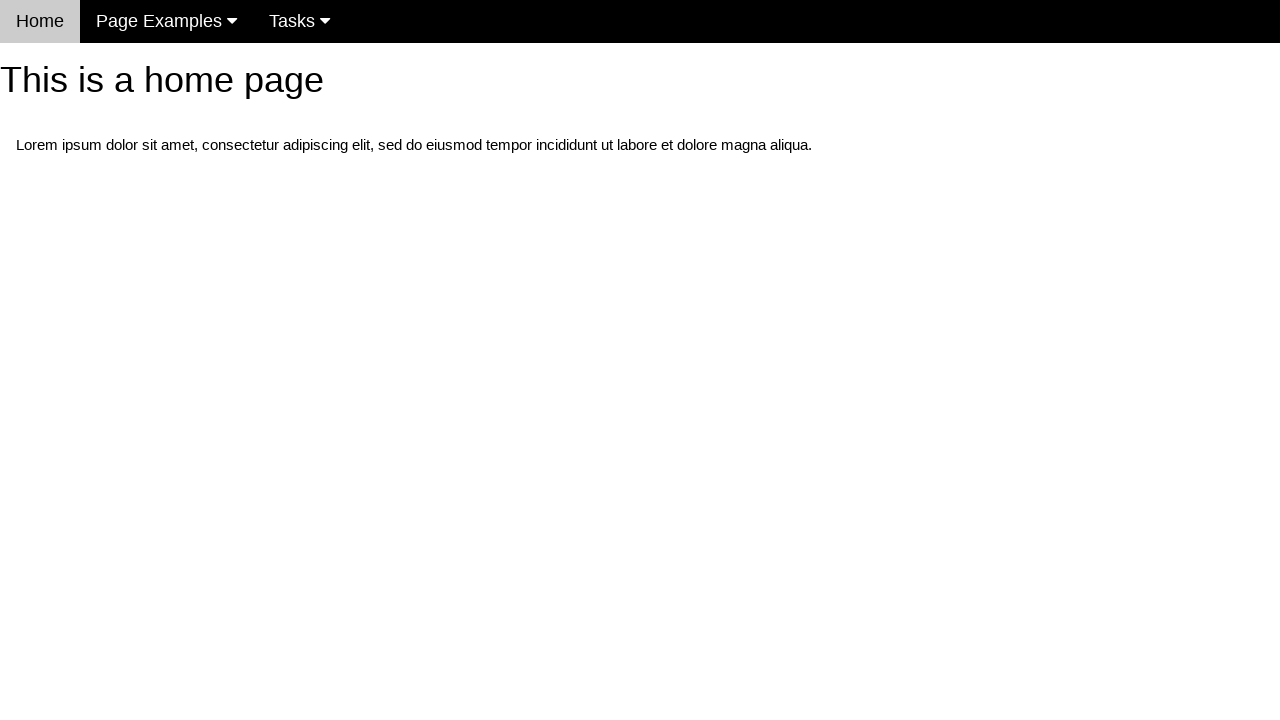

Navigation menu with class w3-navbar is visible
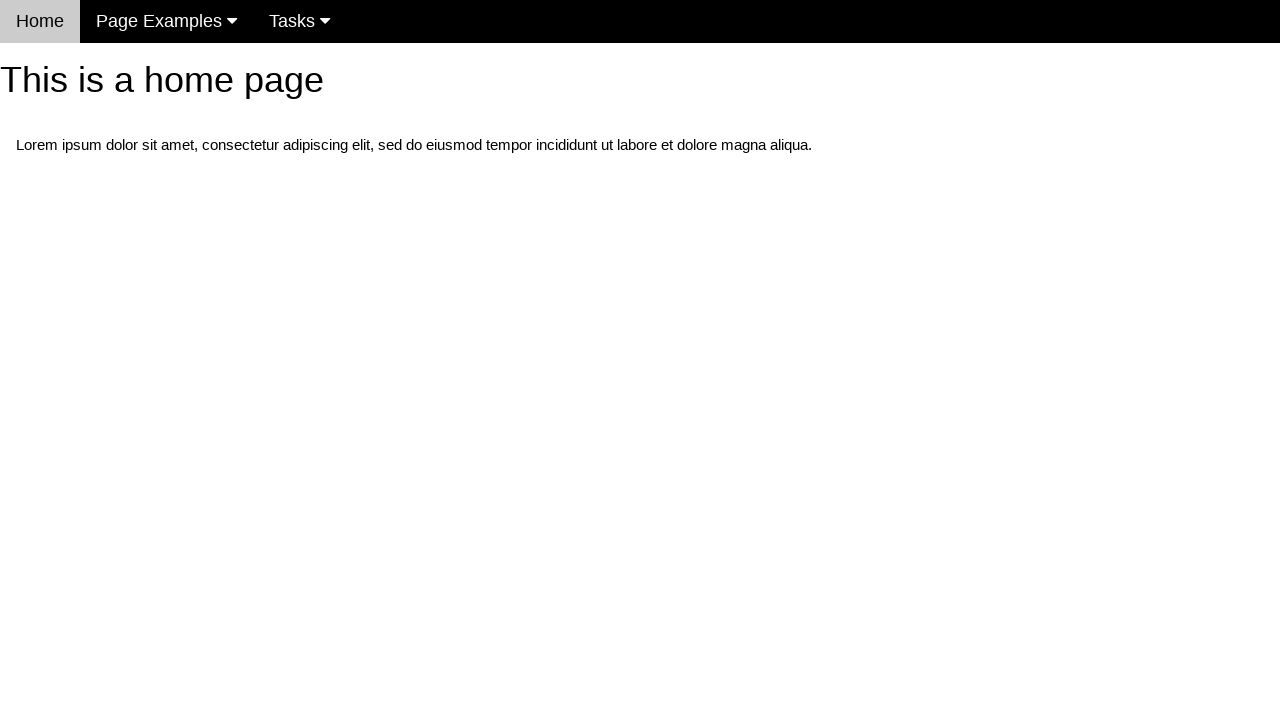

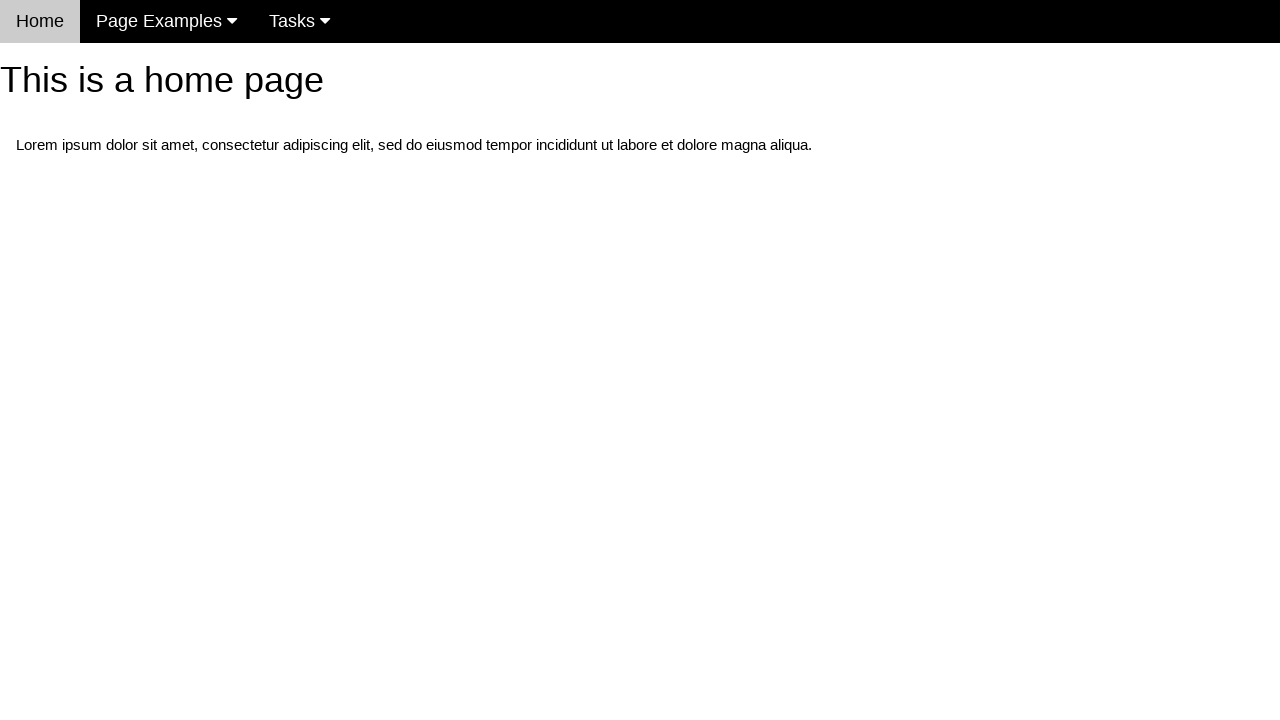